Tests iframe handling by switching into an iframe to click a button, then switching back to the parent frame to click a theme change link on W3Schools TryIt editor.

Starting URL: https://www.w3schools.com/js/tryit.asp?filename=tryjs_intro_inner_html

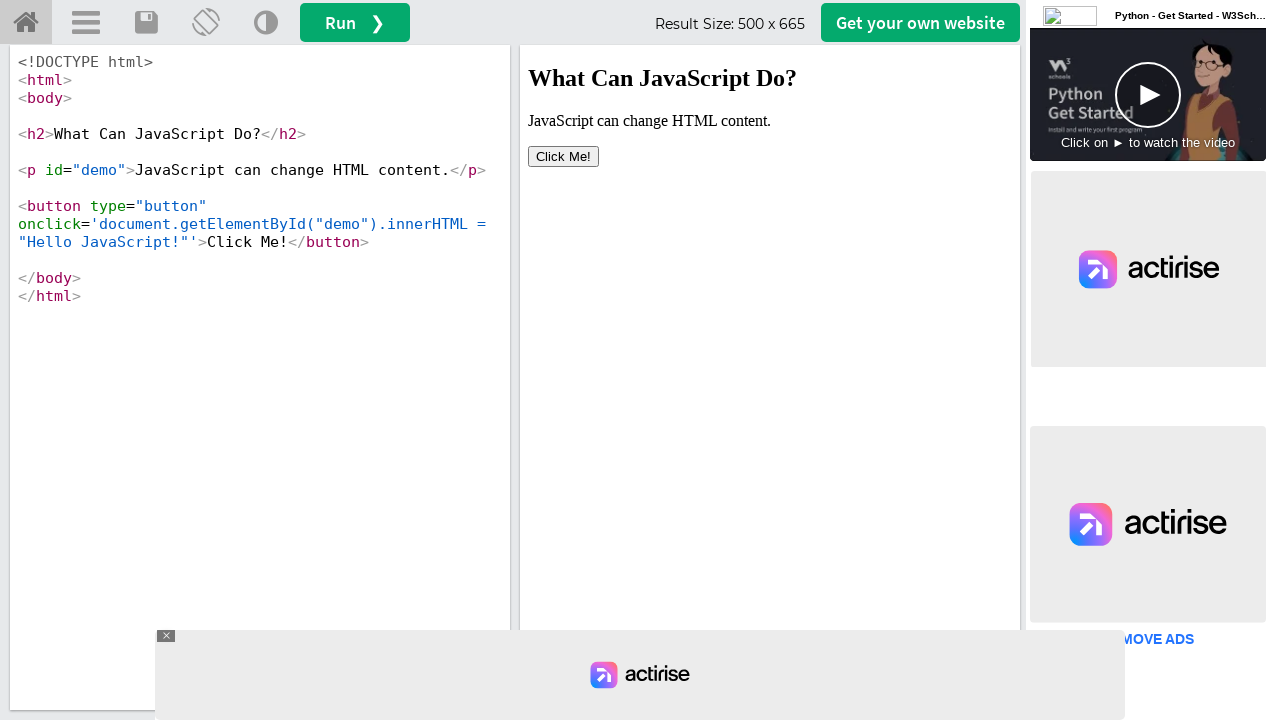

Waited for iframe#iframeResult to be present
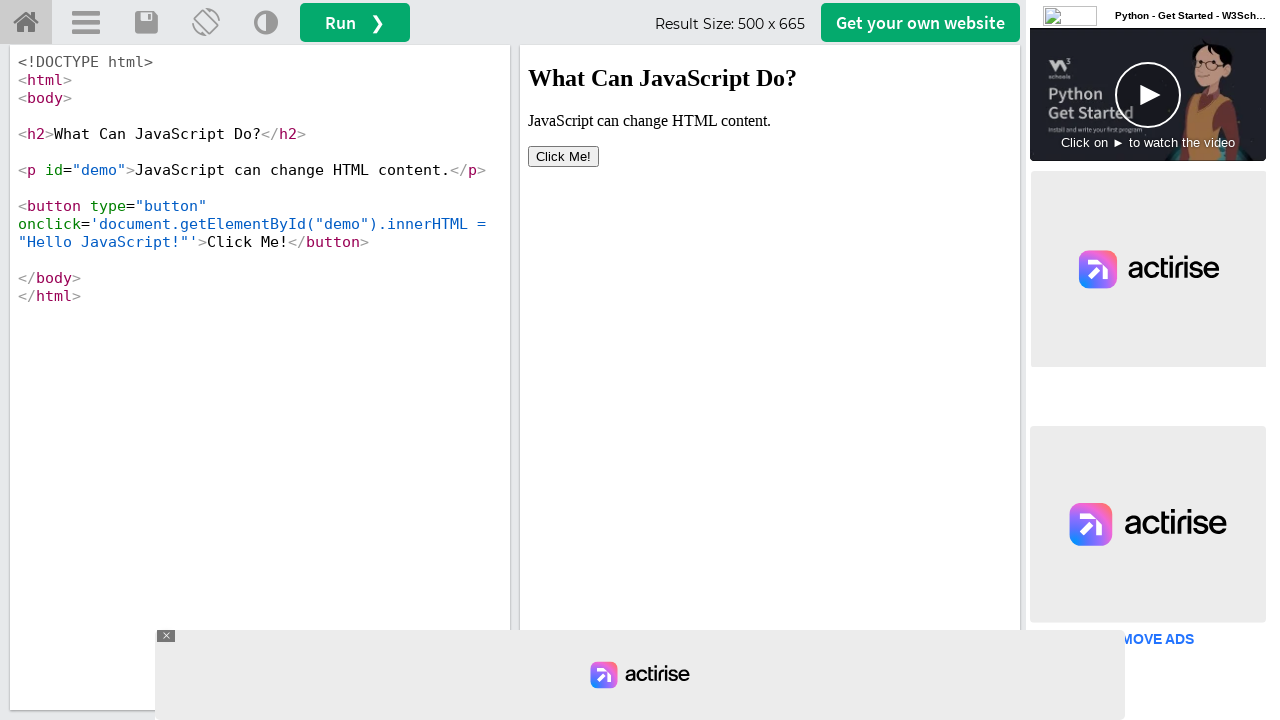

Located iframe#iframeResult using frame_locator
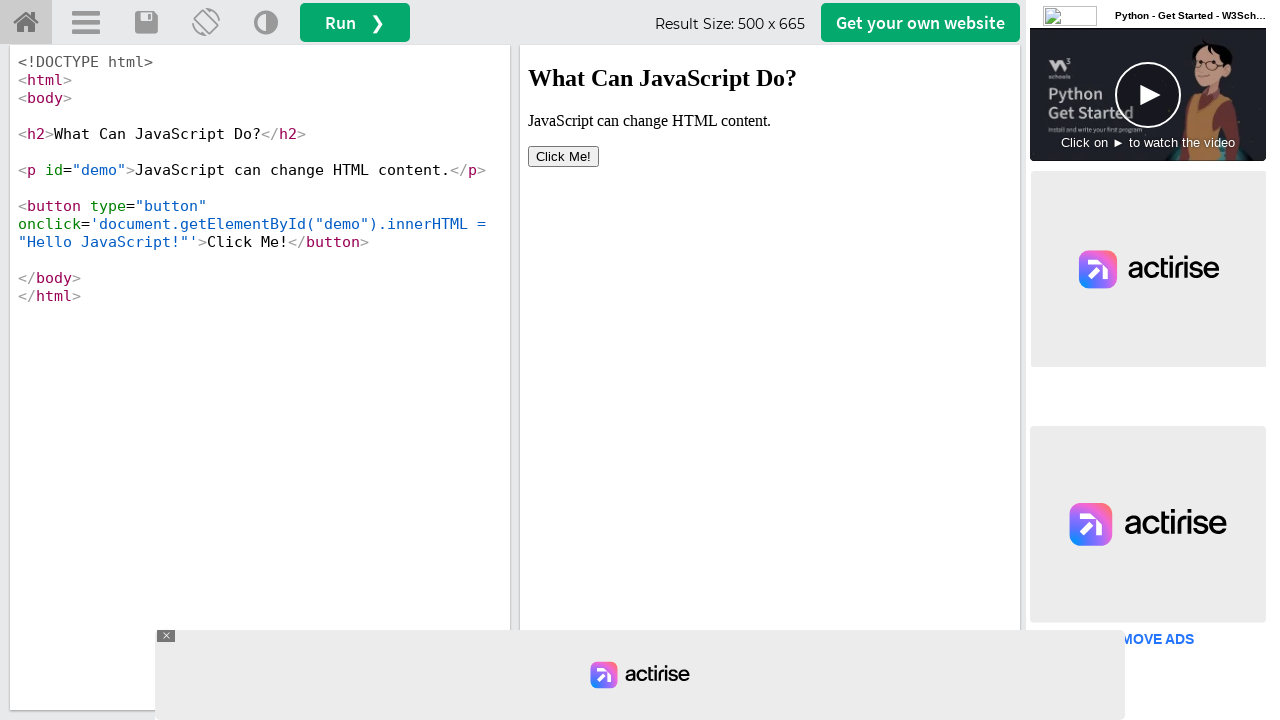

Clicked 'Click Me!' button inside the iframe at (564, 156) on iframe#iframeResult >> internal:control=enter-frame >> xpath=//button[text()='Cl
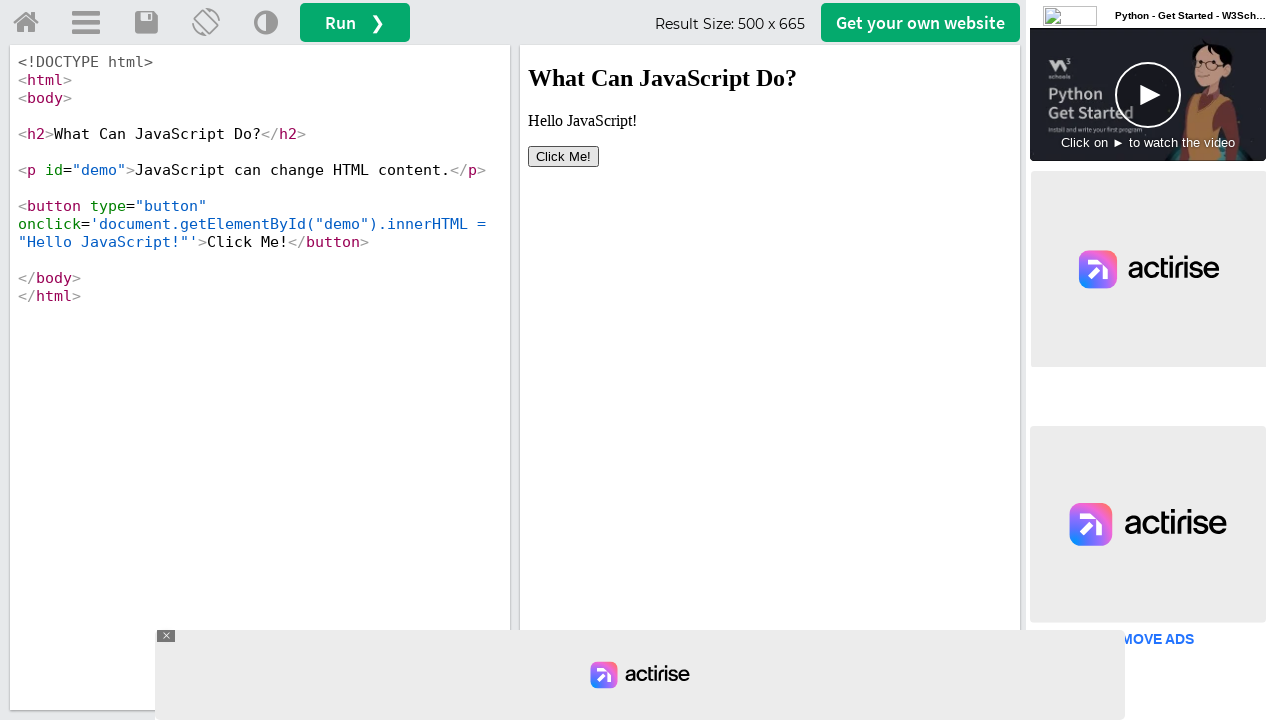

Clicked 'Change Theme' link on the parent frame at (266, 23) on a[title='Change Theme']
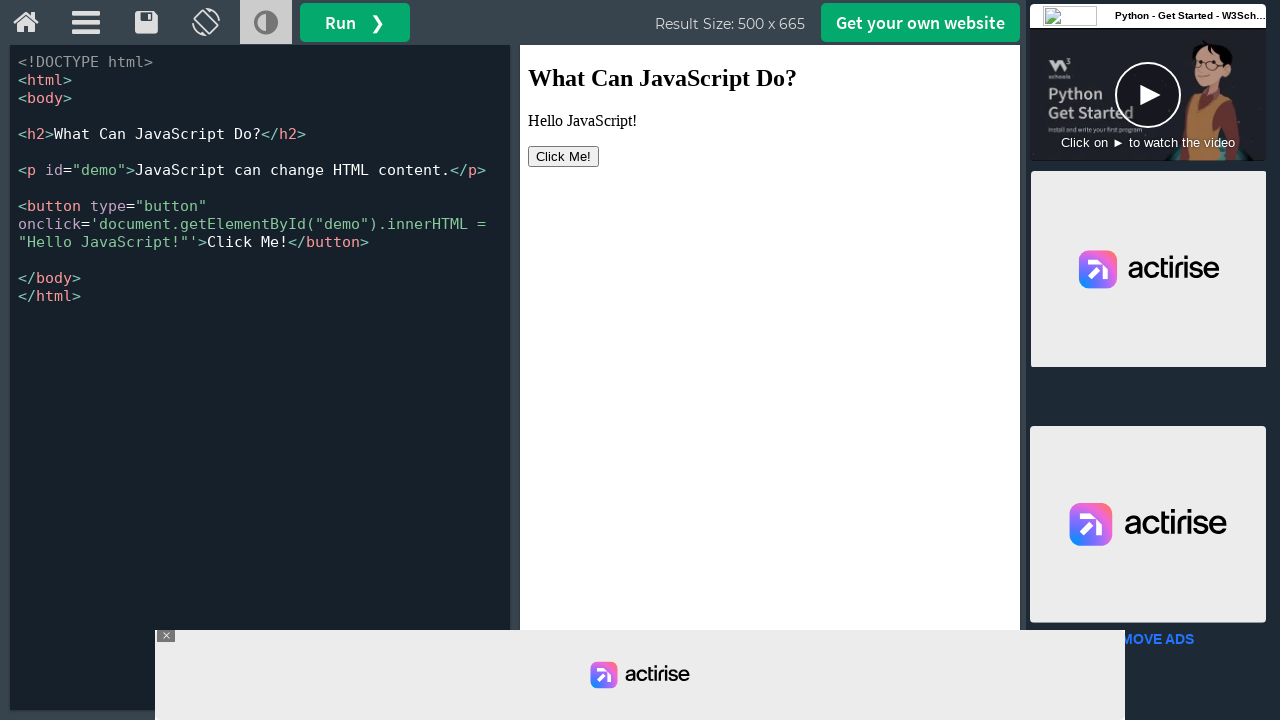

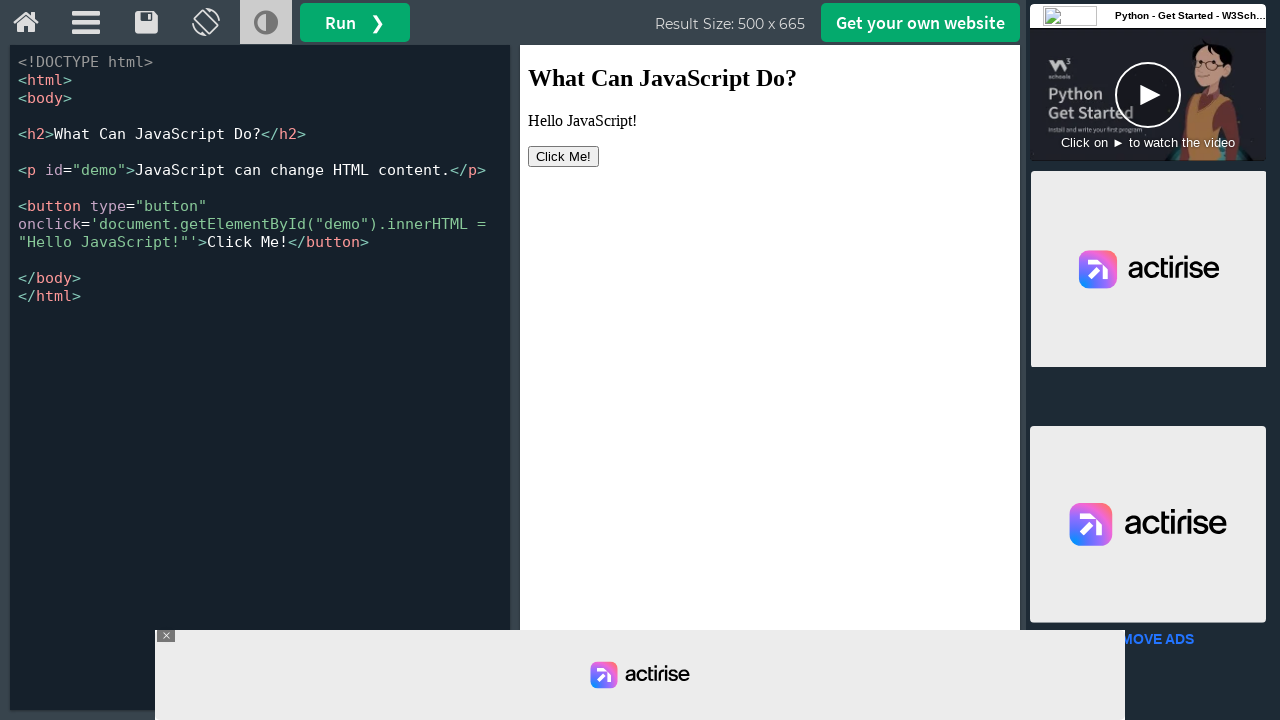